Tests that the homepage loads successfully and displays main content with a visible heading

Starting URL: https://campusaxis.site

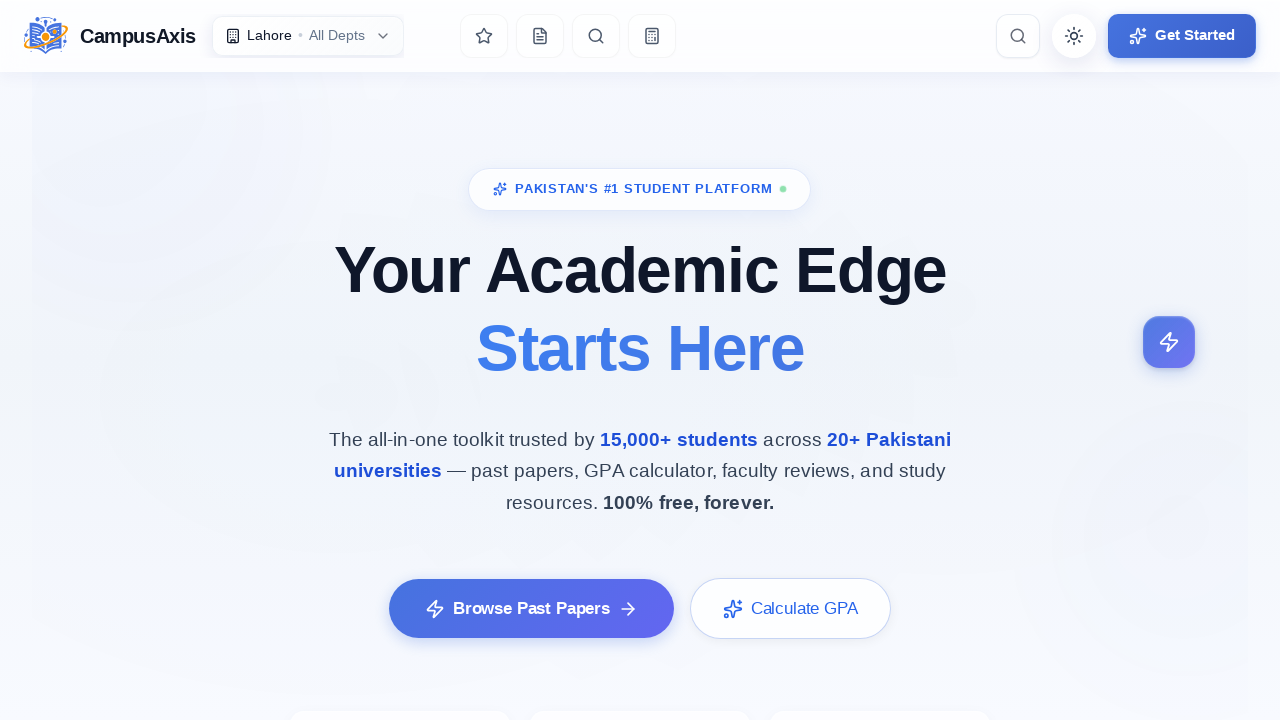

Navigated to homepage at https://campusaxis.site
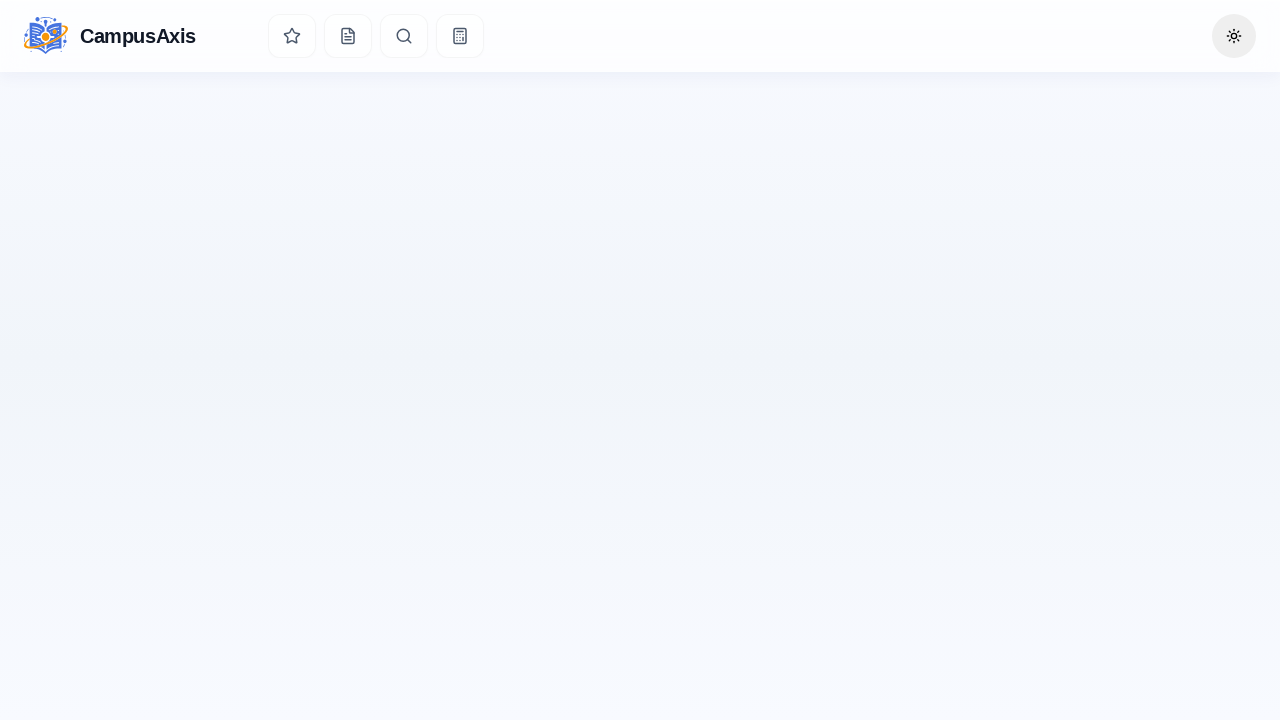

Main heading element loaded
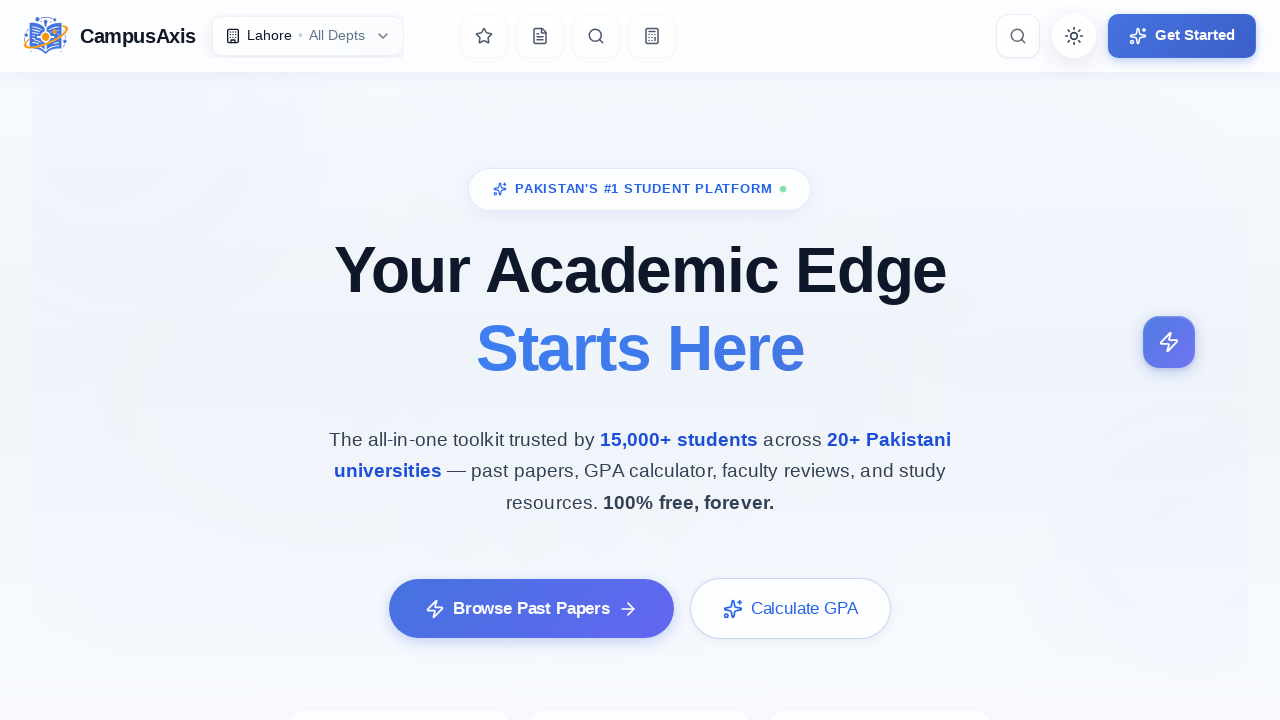

Main heading is now visible on the page
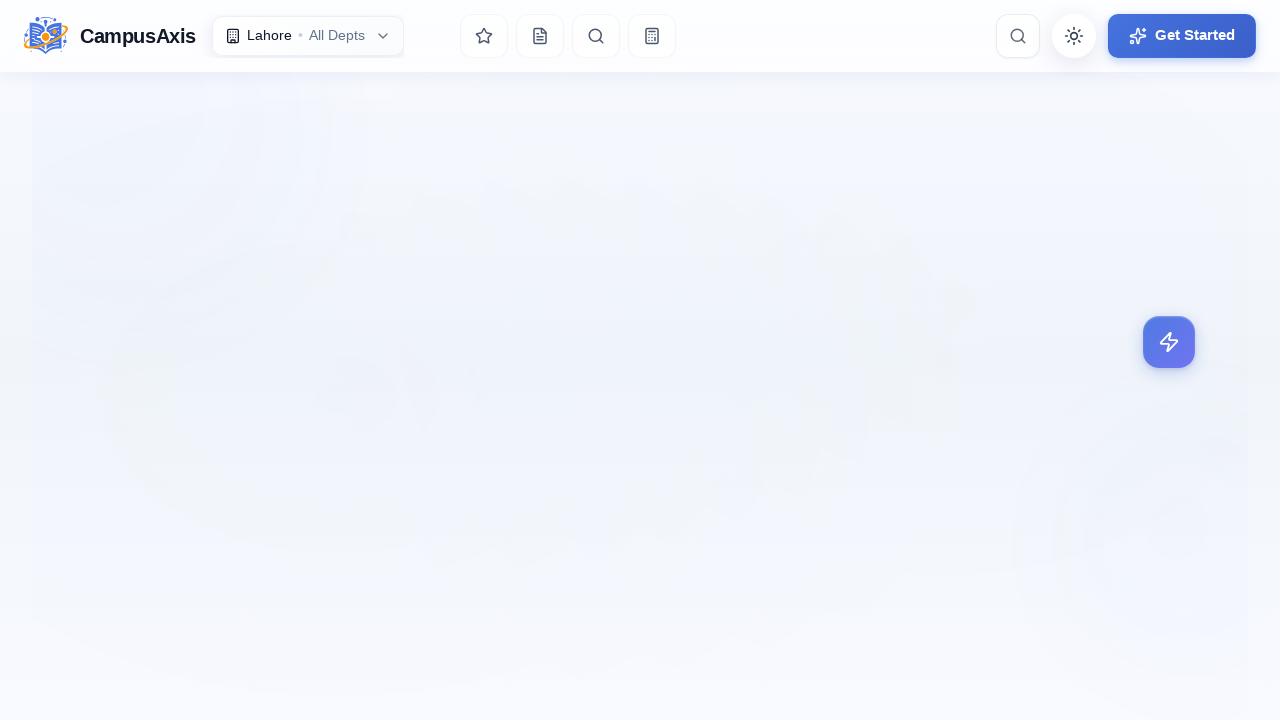

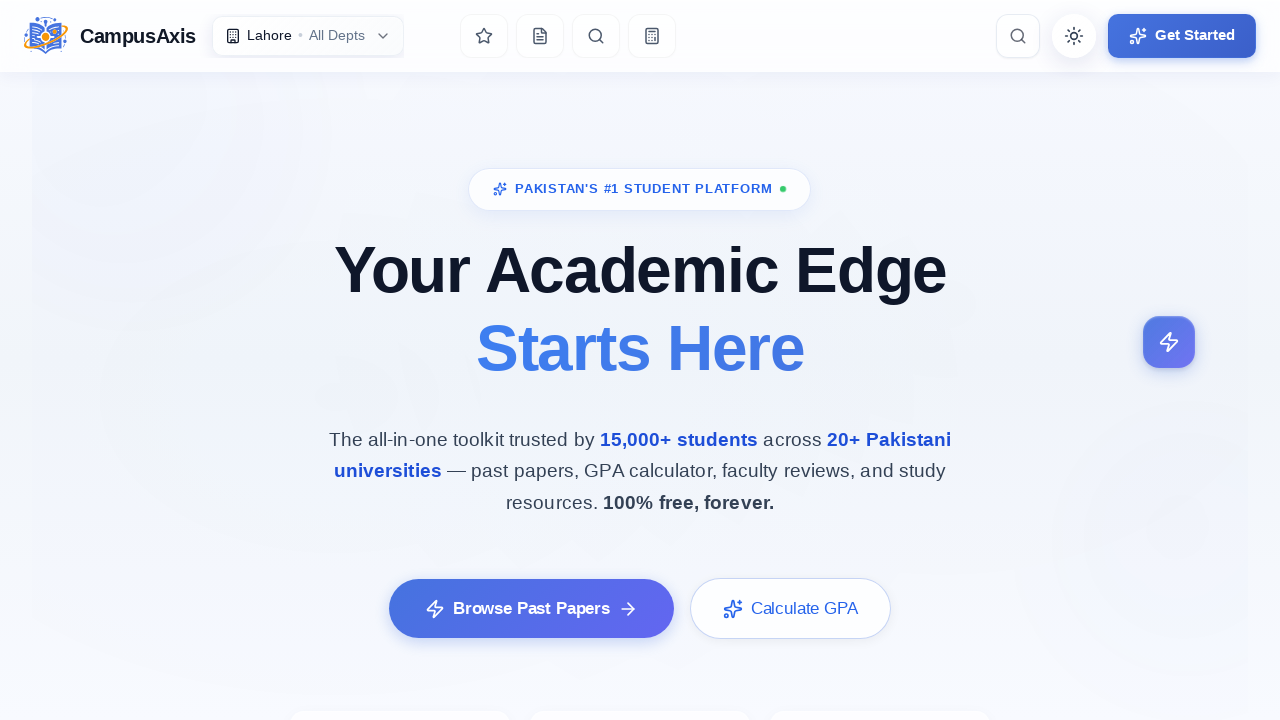